Tests the Matson auto tracking functionality by entering a booking number and submitting the tracking form to view shipment details.

Starting URL: https://www.matson.com/auto-tracking.html

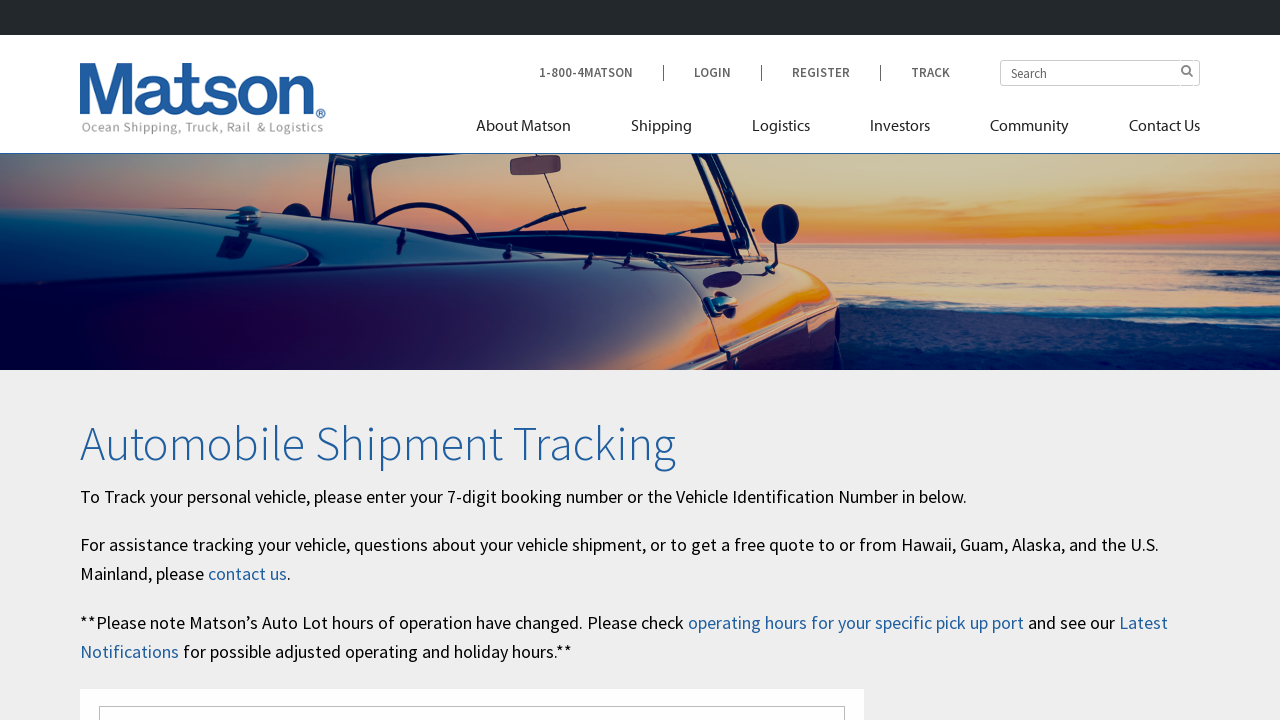

Waited for auto tracking page to load
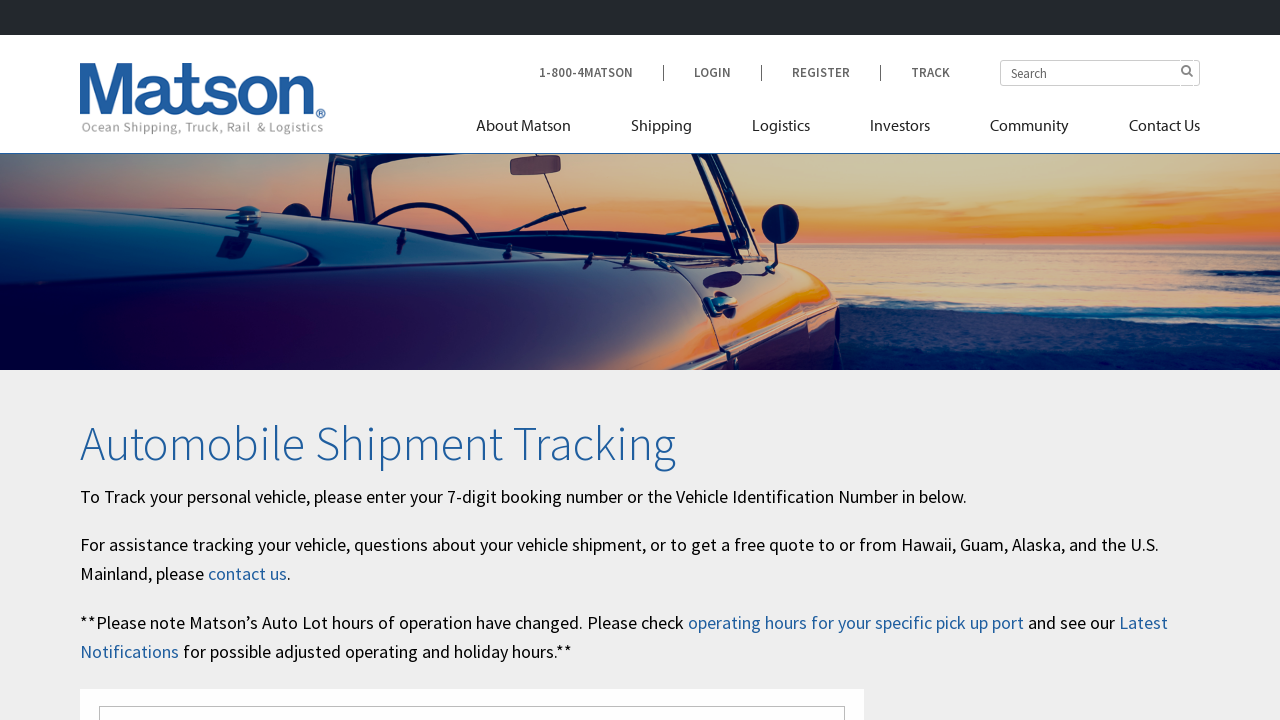

Clicked on the booking number input field at (307, 360) on #track-number-top-booking
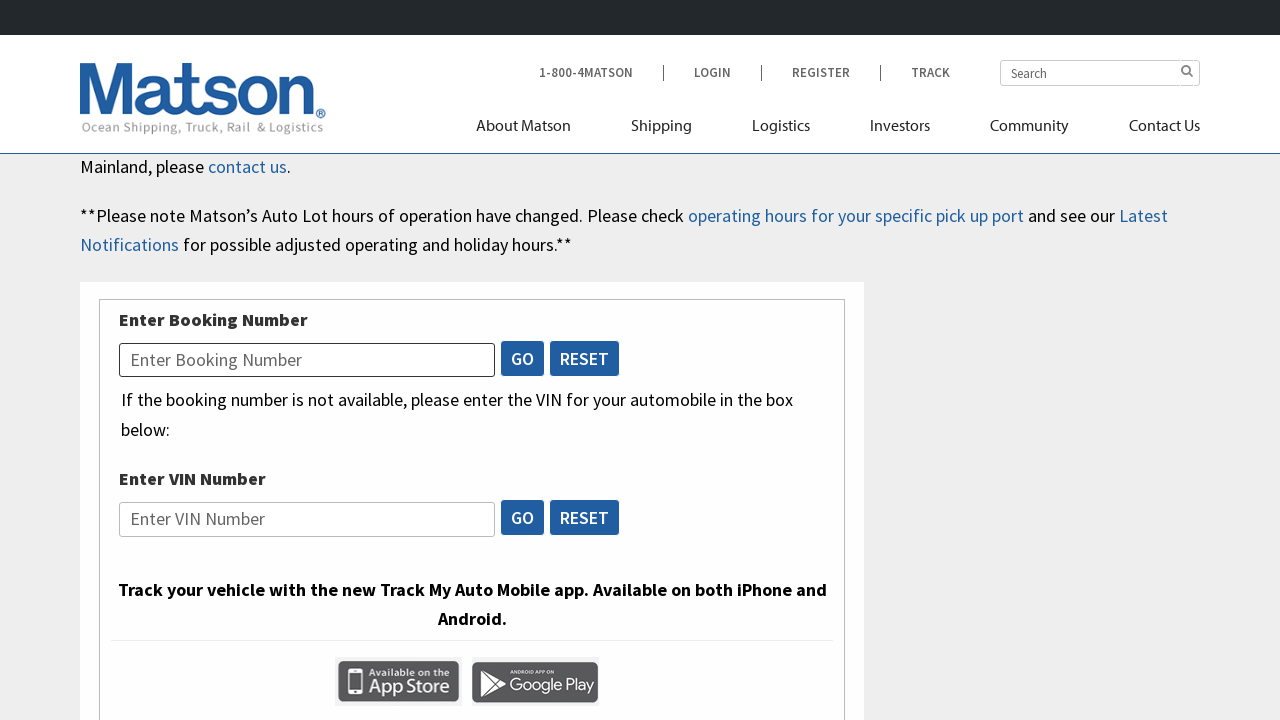

Entered booking number '6353072' in the tracking field on #track-number-top-booking
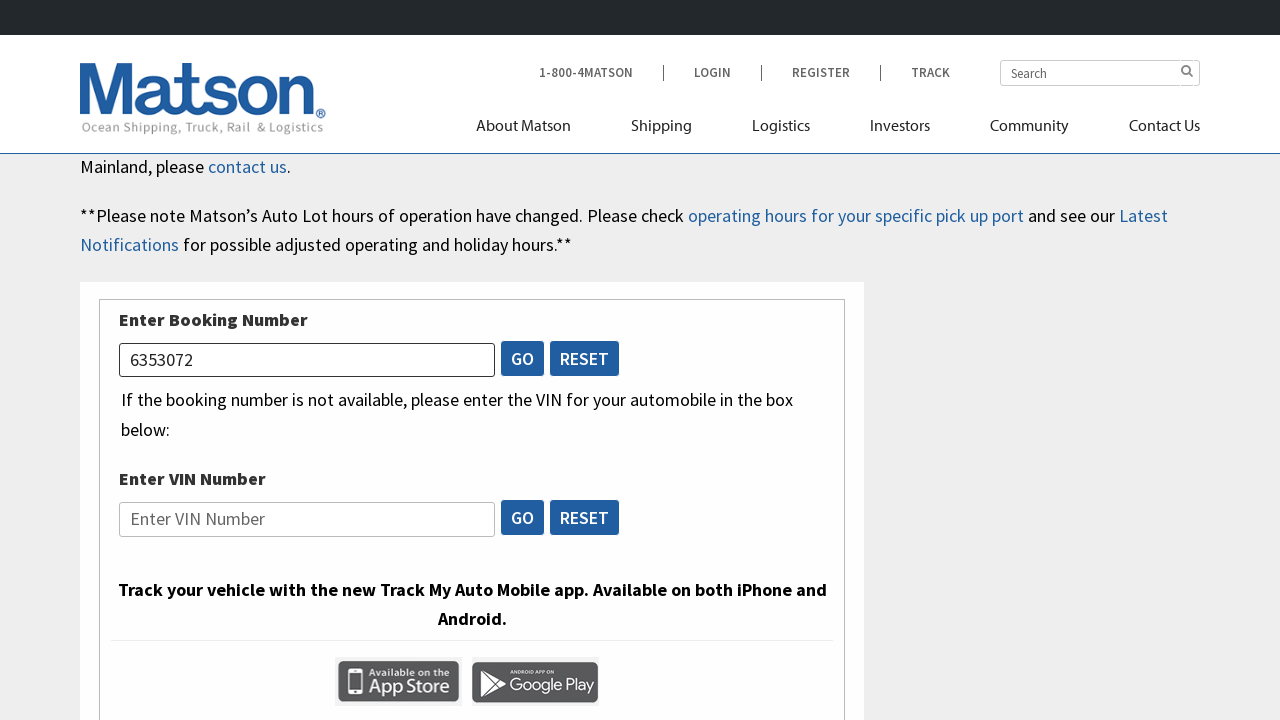

Clicked the 'Track Booking Number' button to submit the form at (523, 358) on #track-booking-number
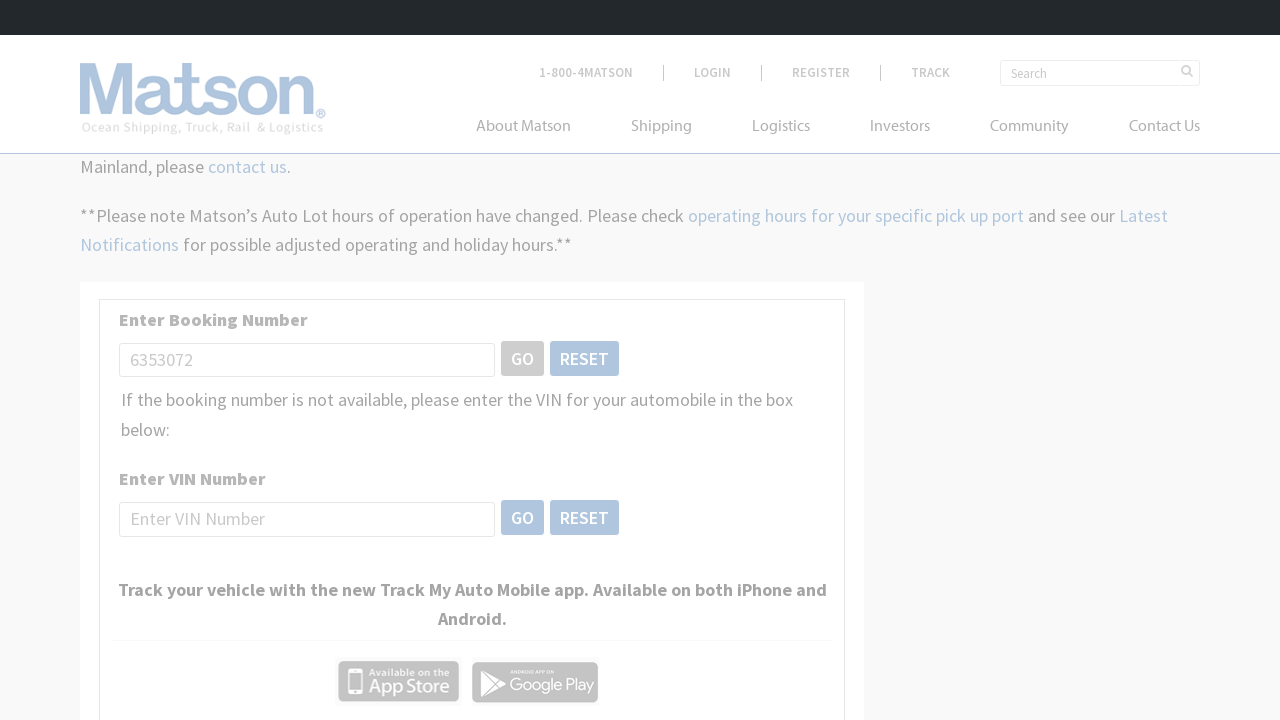

Shipment tracking details loaded successfully
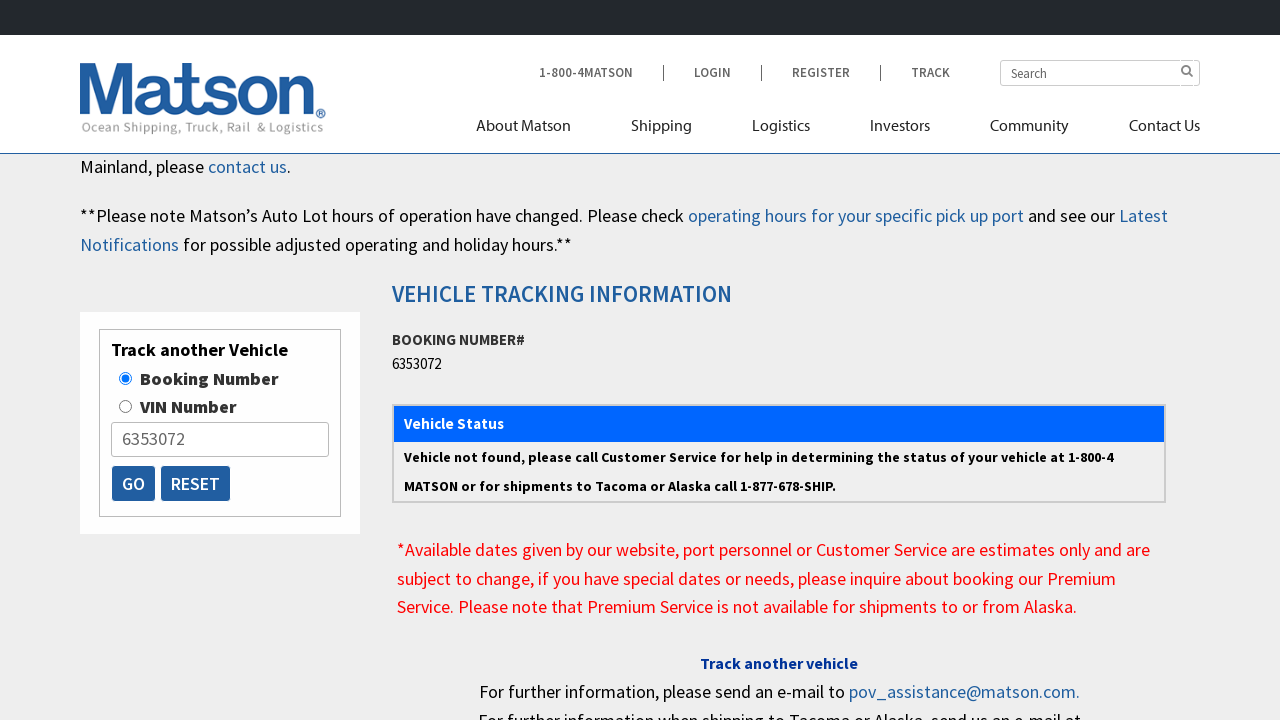

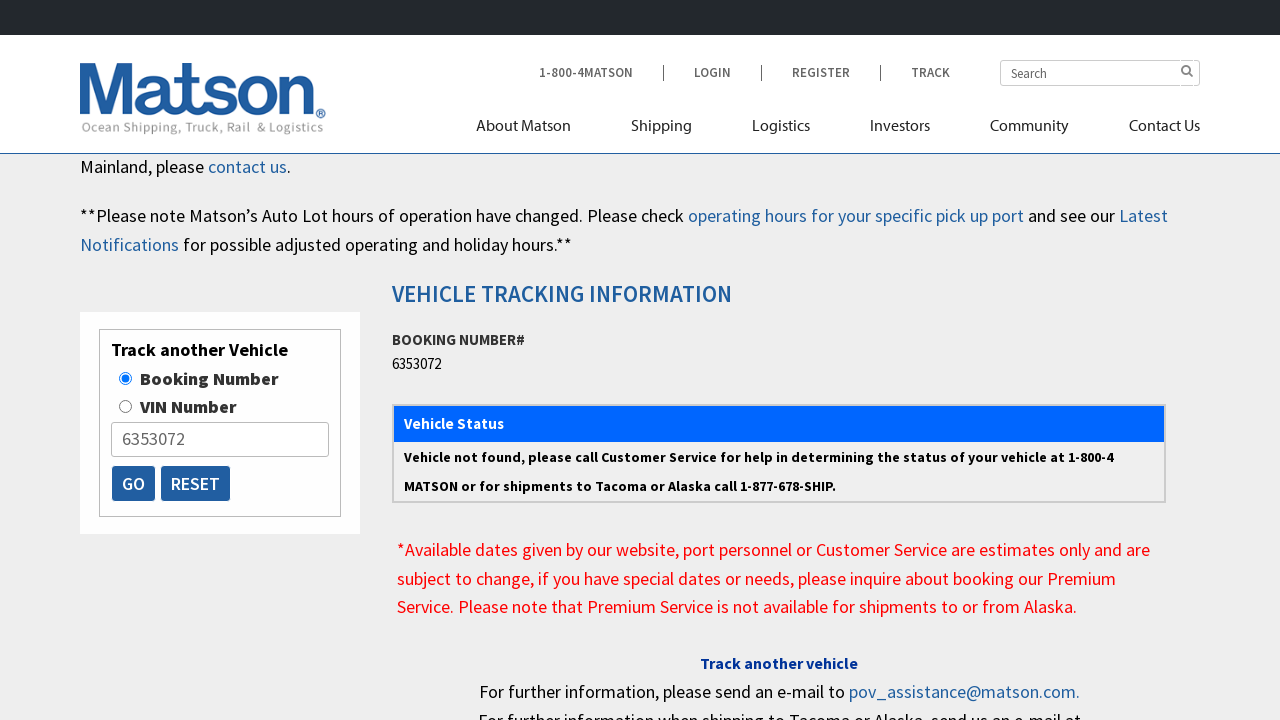